Tests browser window management by setting and verifying window position and size

Starting URL: http://www.compendiumdev.co.uk/selenium/frames

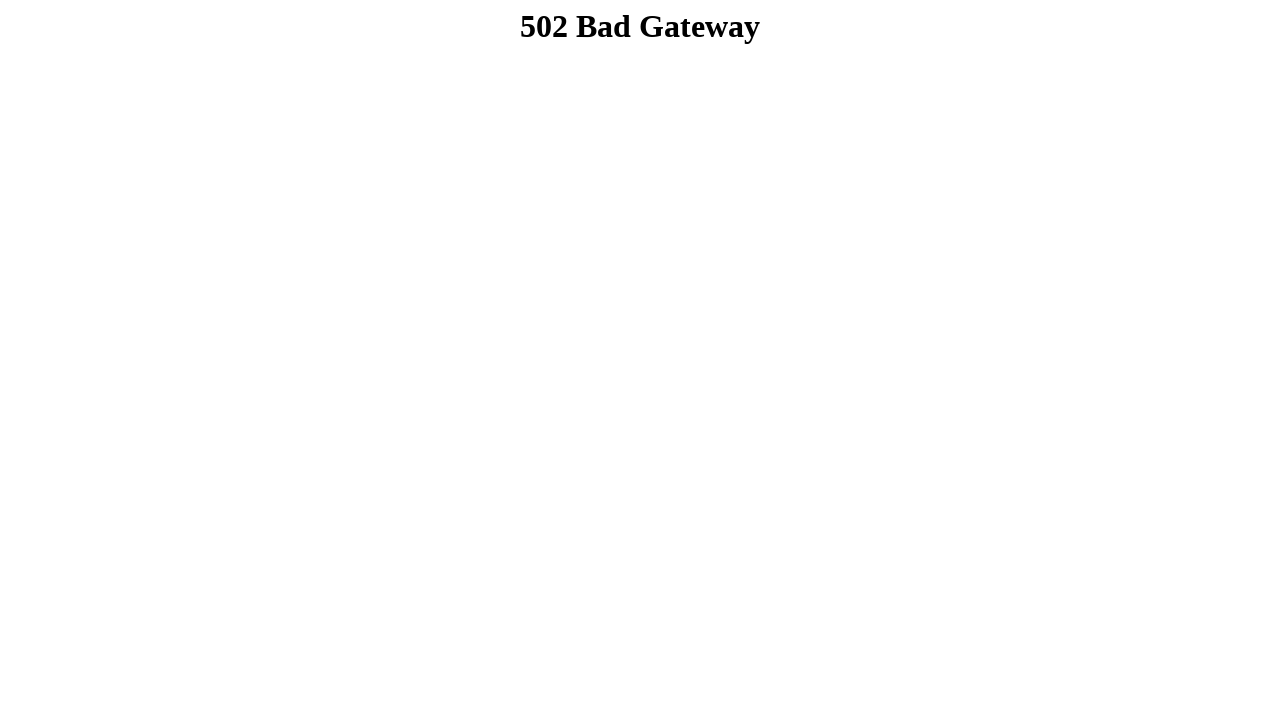

Set viewport size to 300x450 pixels for window management test
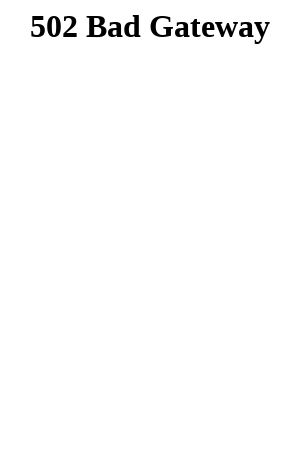

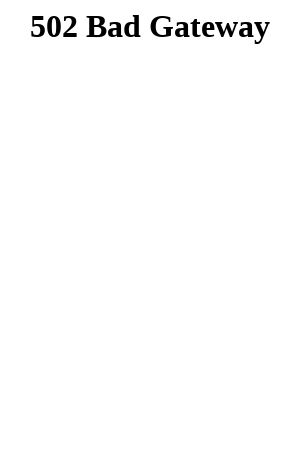